Clicks on the "About Us" link and verifies that the page title contains "About Training Support"

Starting URL: https://training-support.net

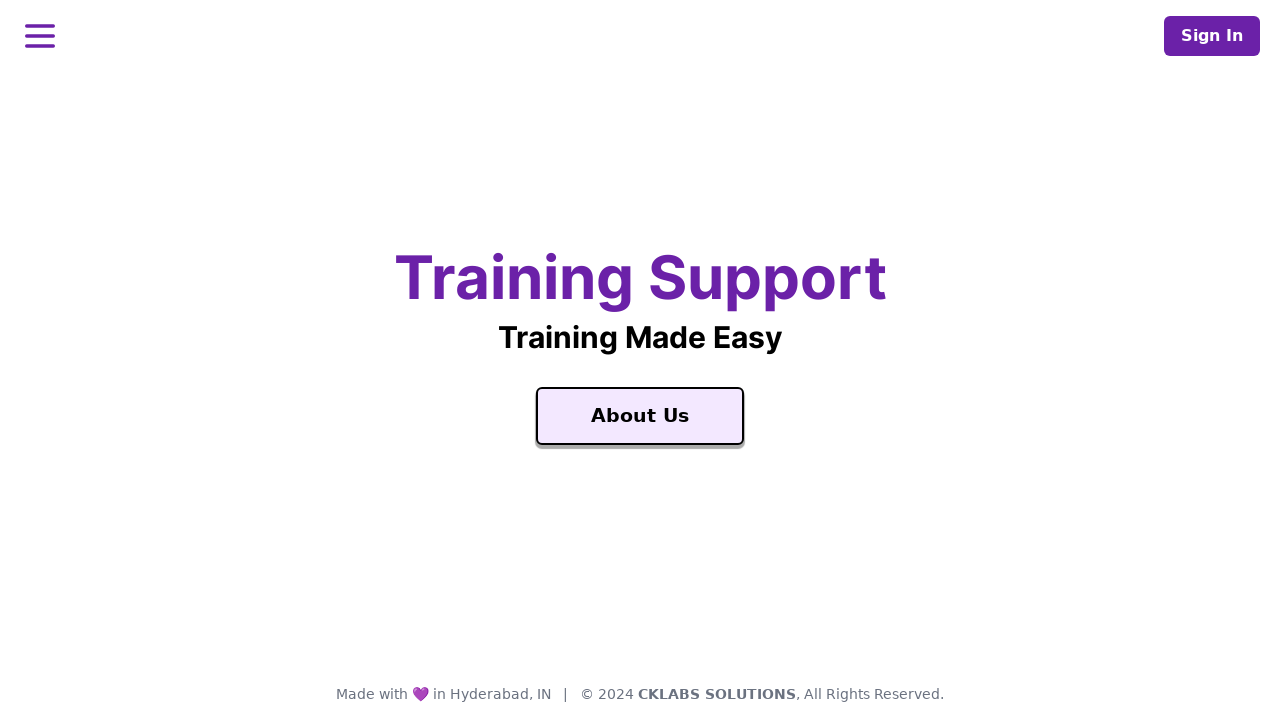

Clicked on the 'About Us' link at (640, 416) on text=About Us
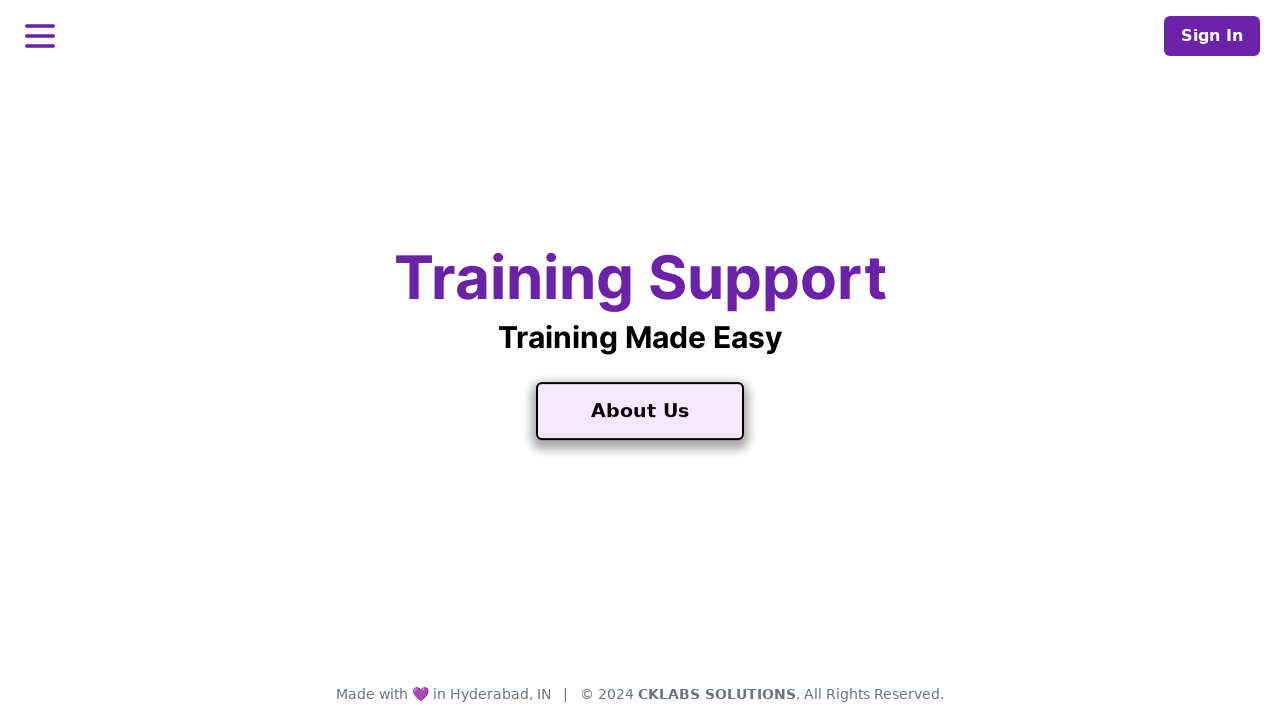

Verified page title contains 'About Training Support'
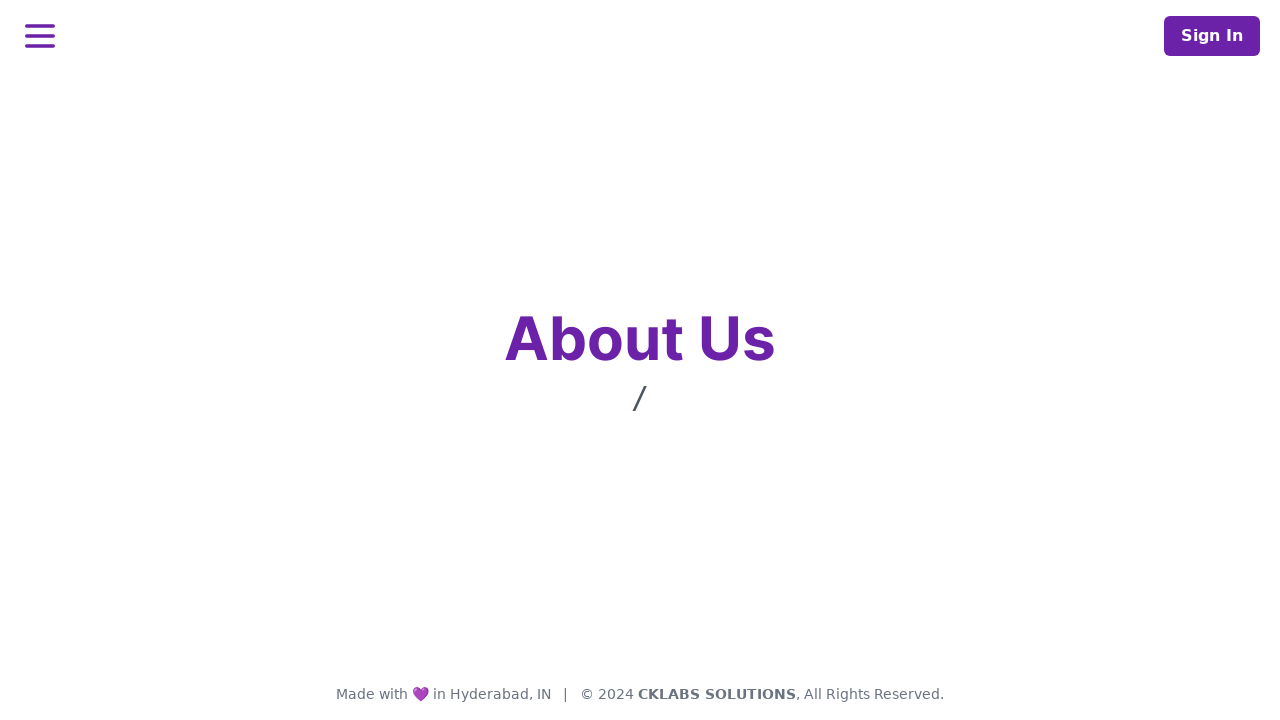

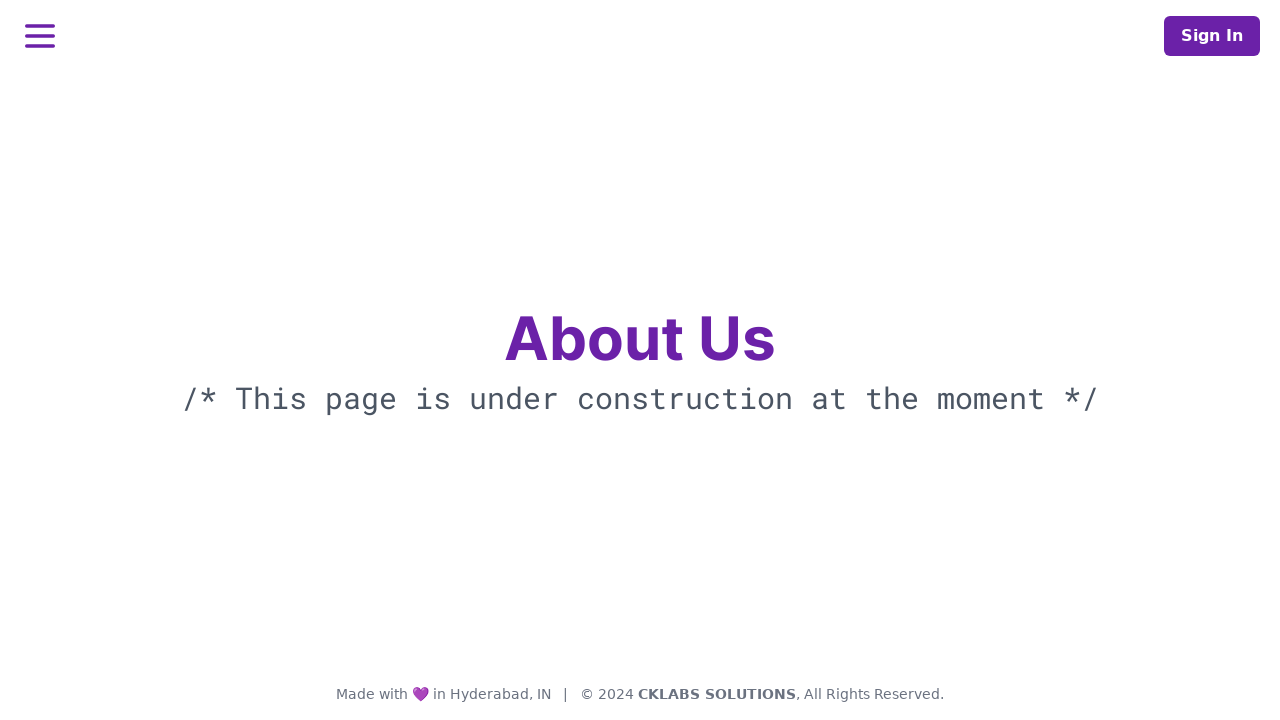